Tests that the homepage contains exactly three slider elements by navigating to the shop menu and back to home

Starting URL: http://practice.automationtesting.in/

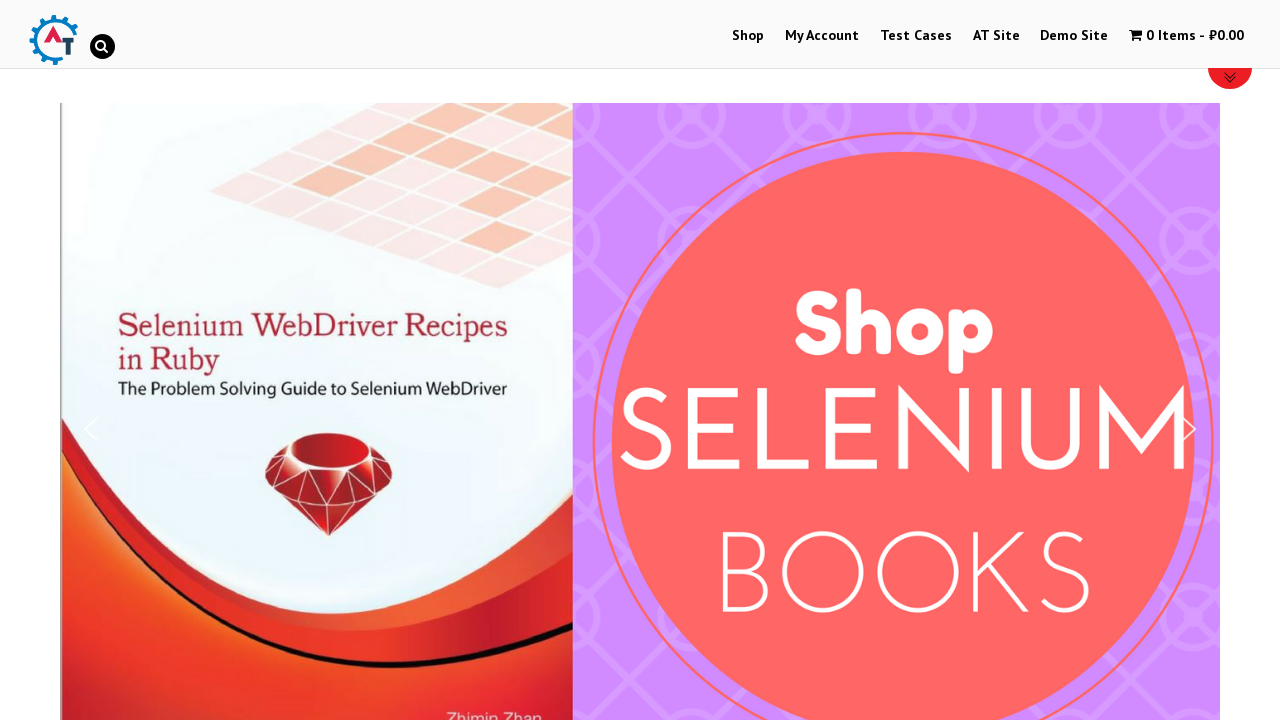

Clicked on Shop menu at (748, 36) on xpath=//a[.='Shop']
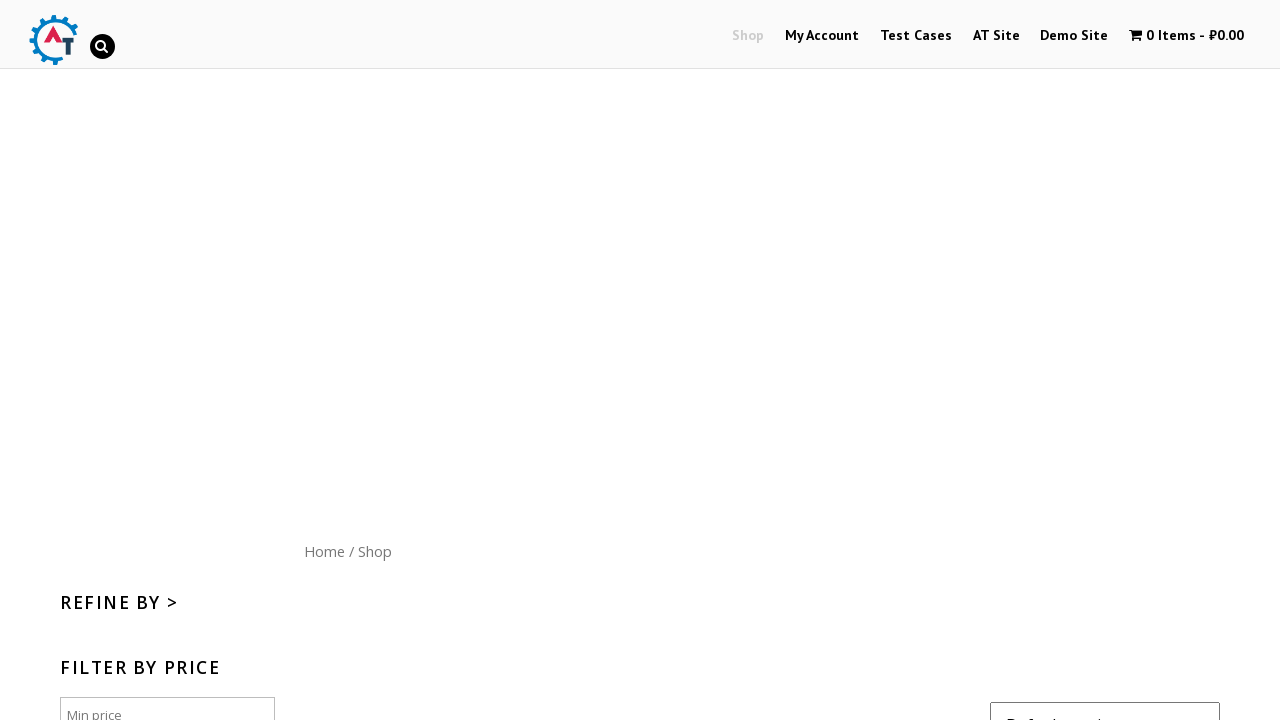

Navigated back from Shop menu
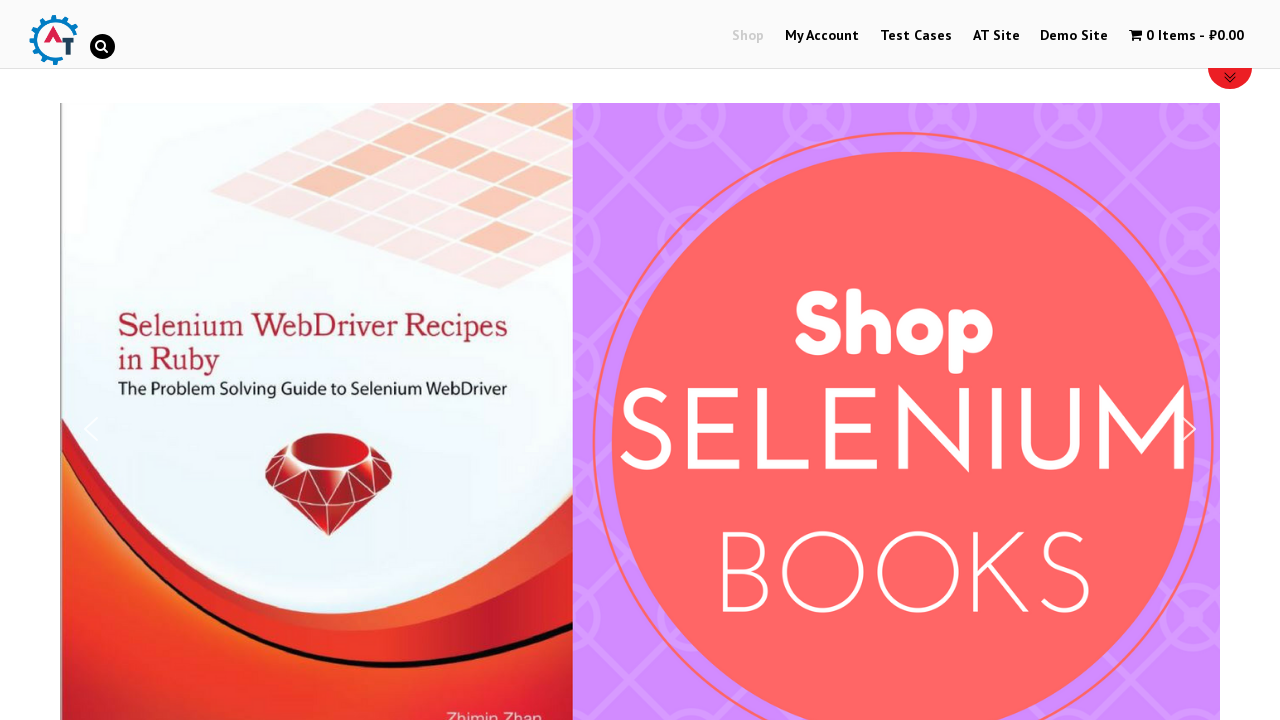

Navigated forward to Shop menu
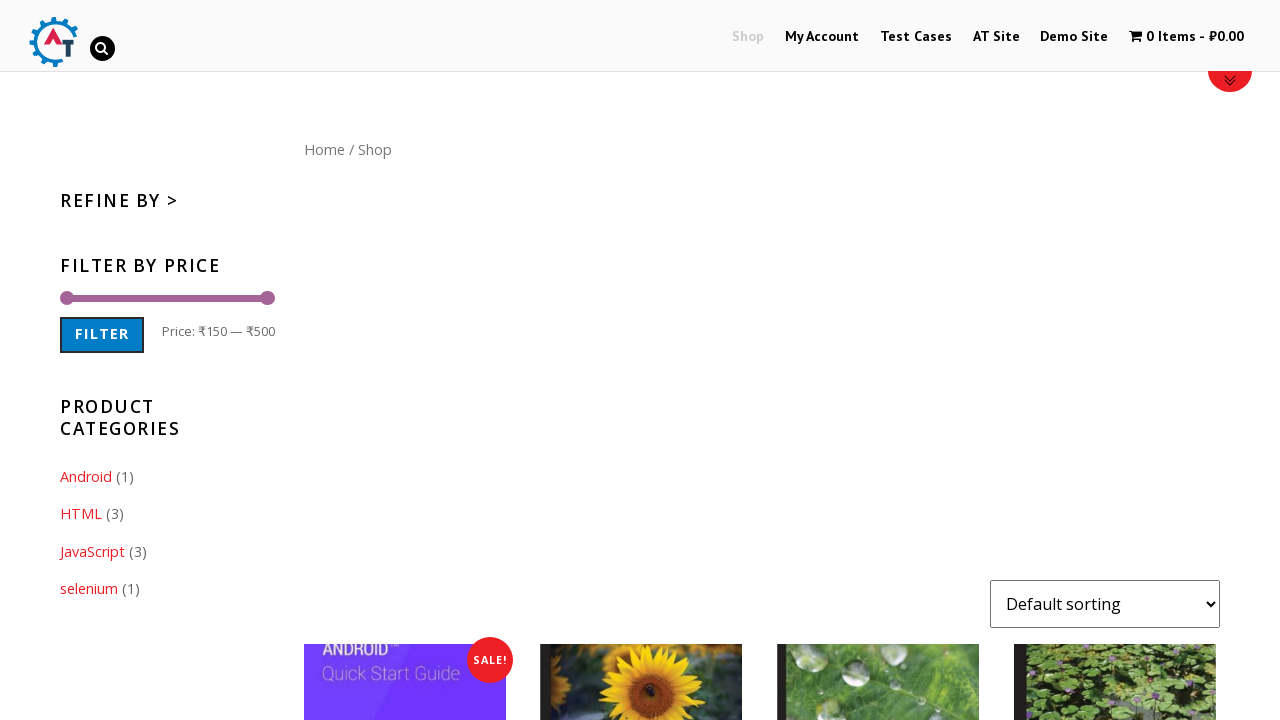

Clicked on Home menu button at (324, 149) on xpath=//a[.='Home']
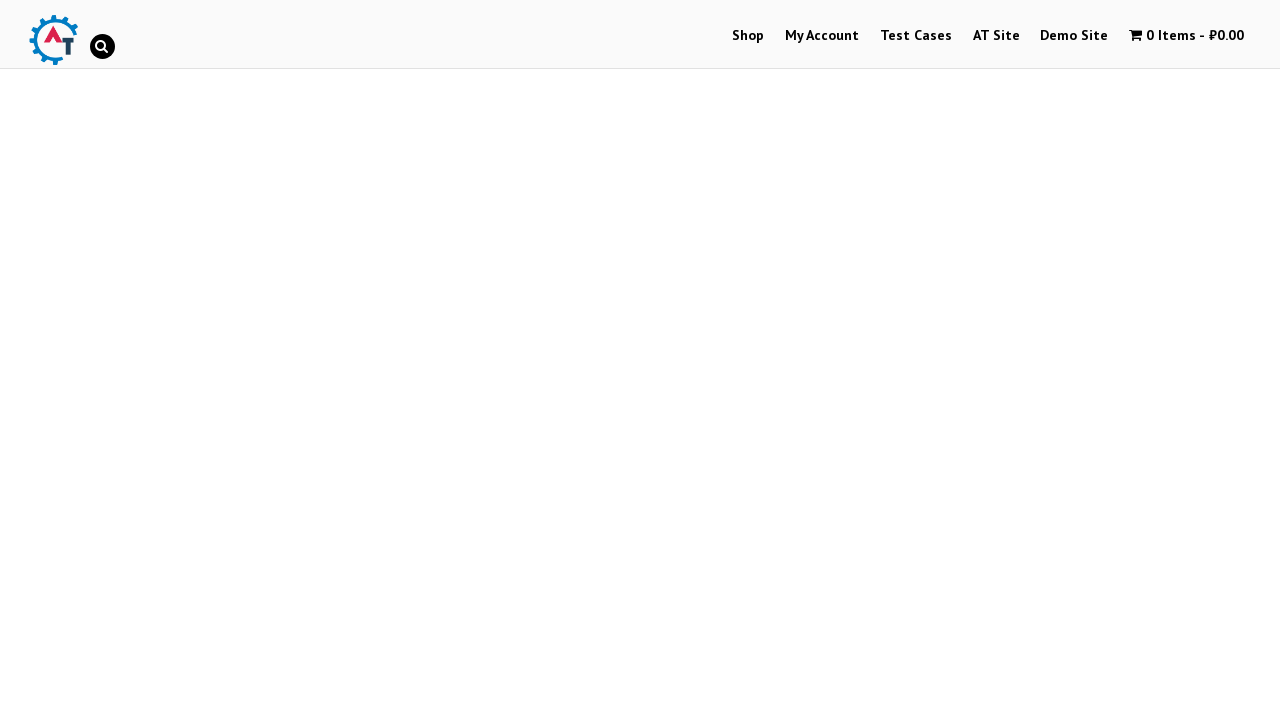

Navigated back from Home menu
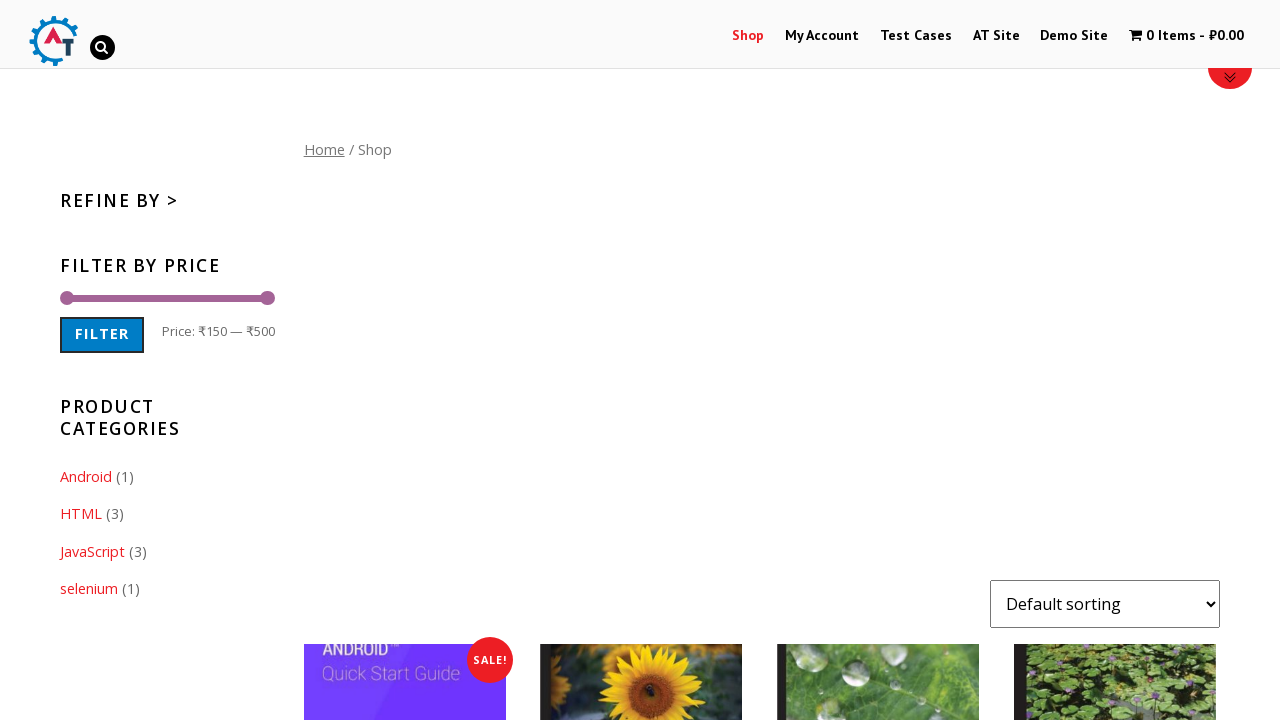

Navigated forward to Home menu
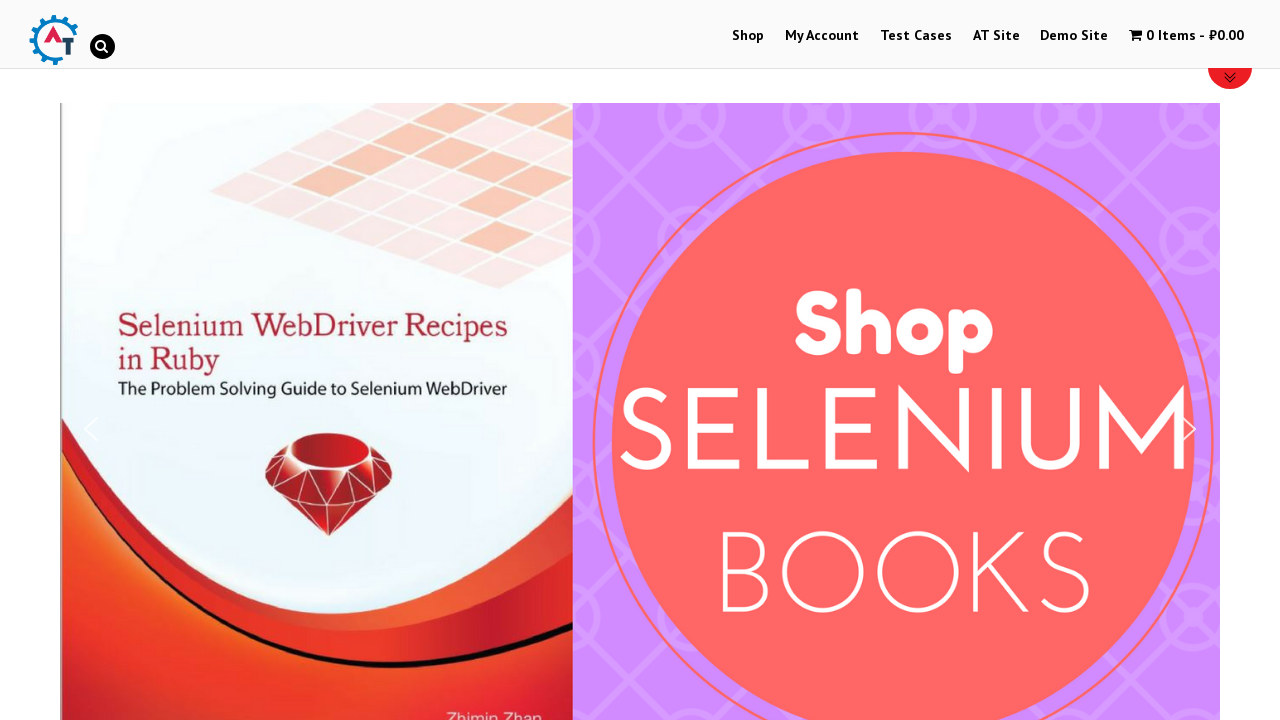

Located slider elements on homepage
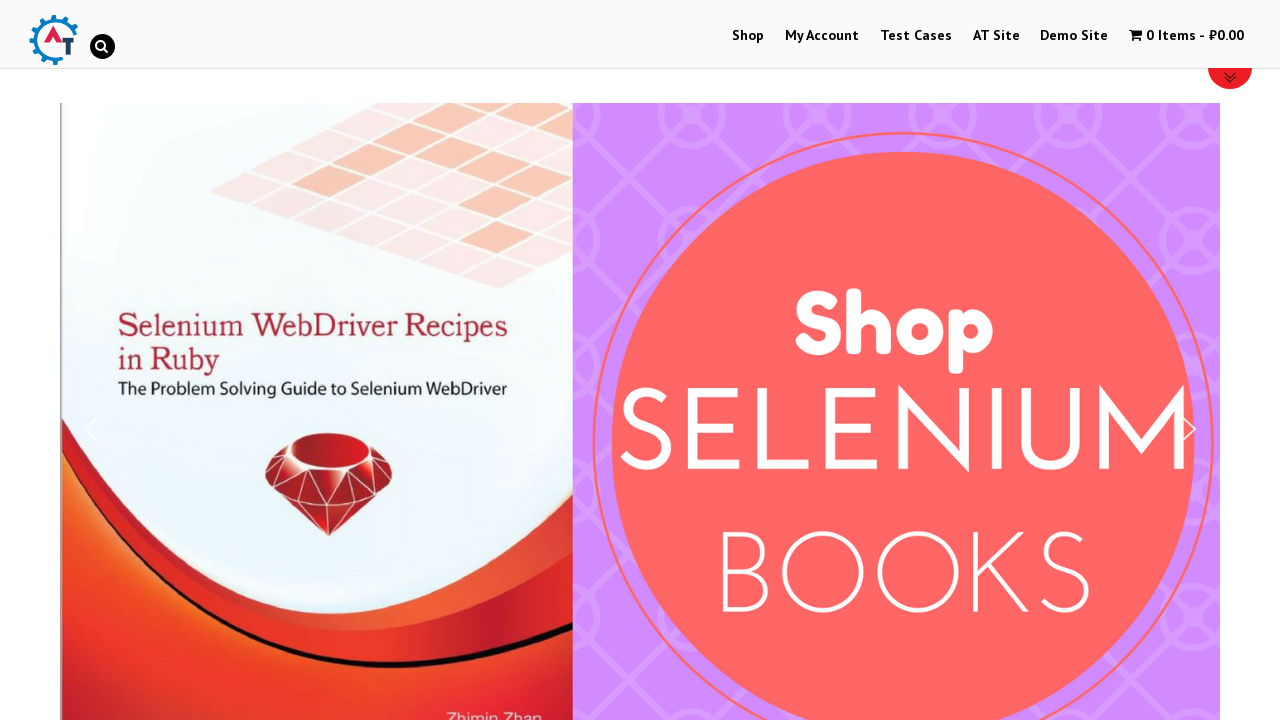

Verified that exactly 3 sliders are present on the homepage
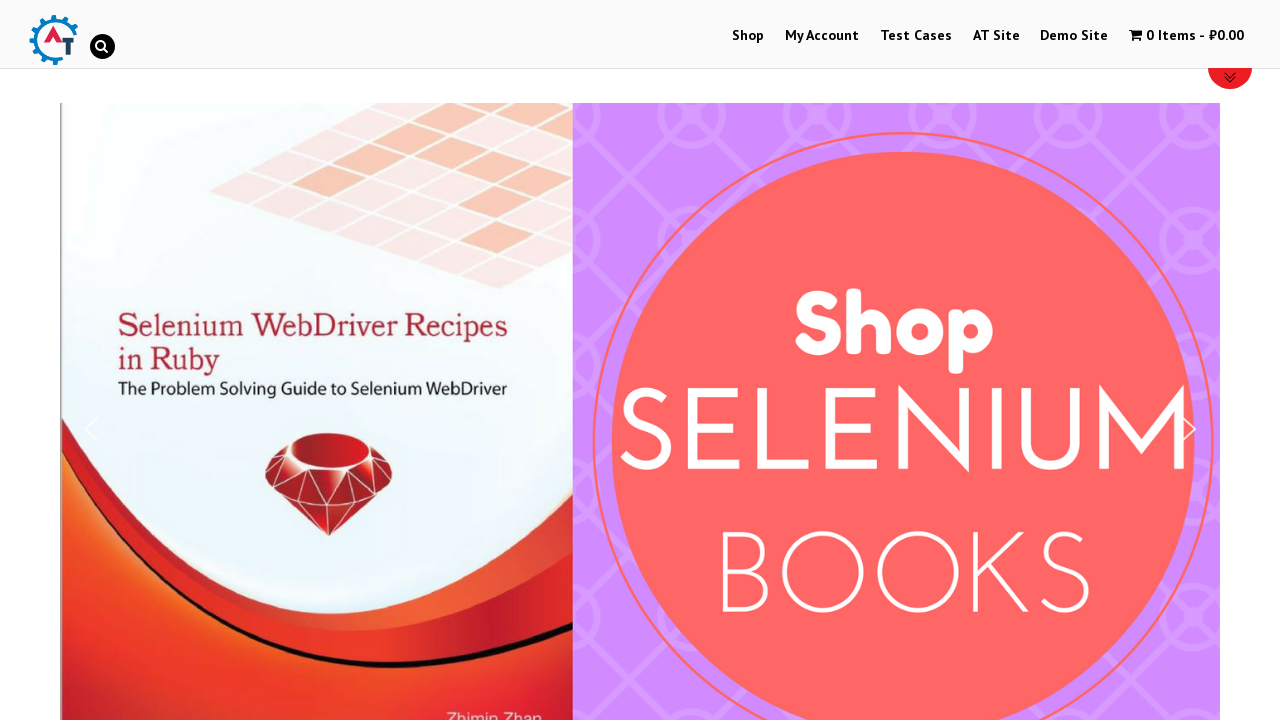

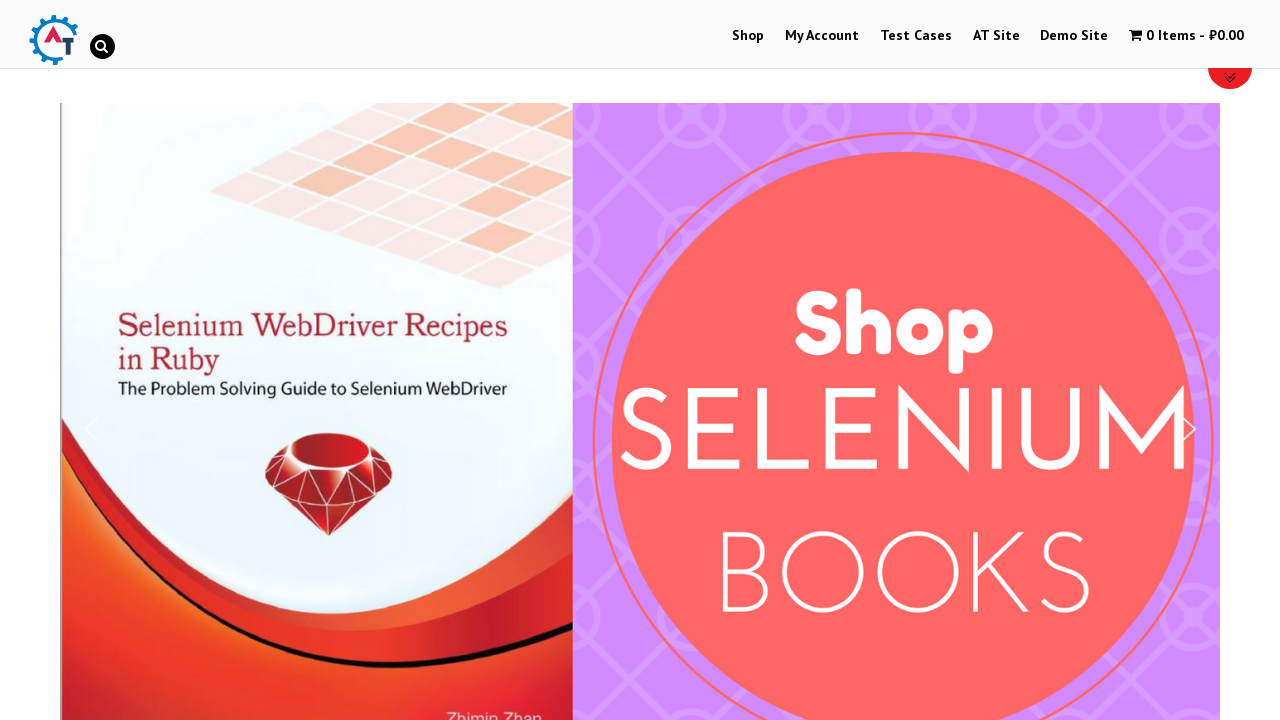